Tests page scrolling functionality by scrolling down the page and then scrolling back up using JavaScript execution

Starting URL: https://www.w3schools.com/

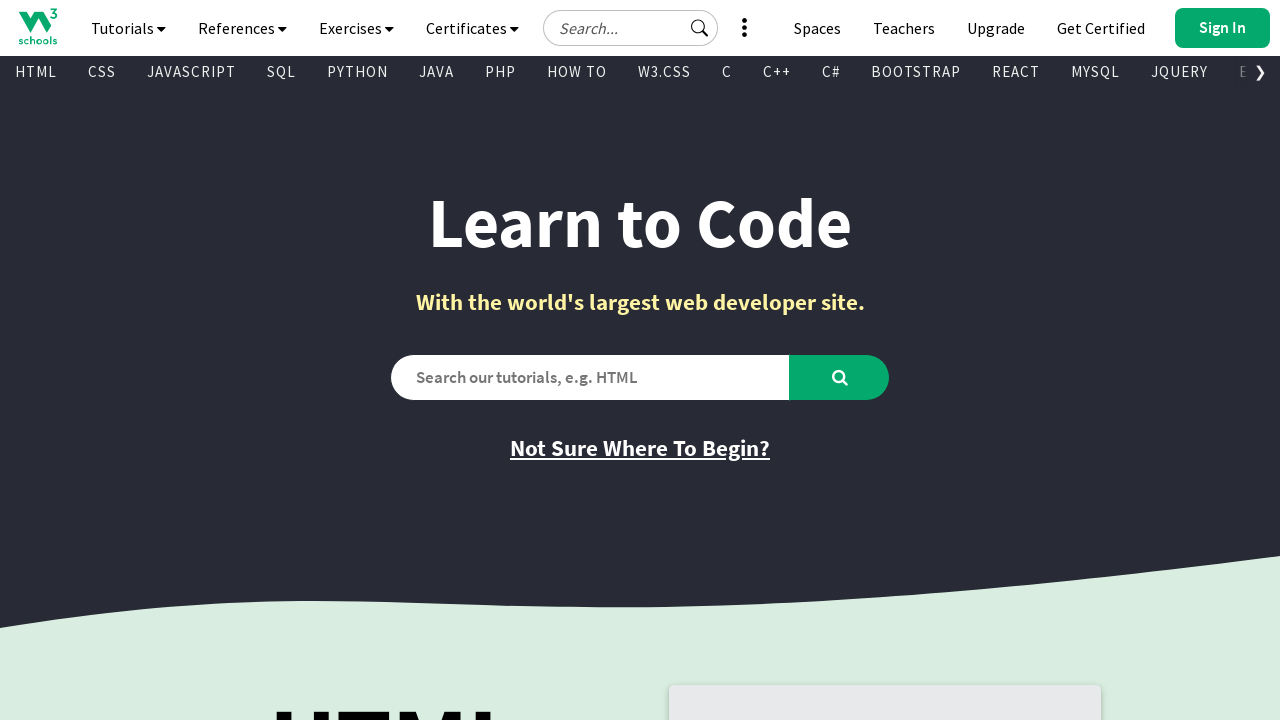

Scrolled down the page by 9000 pixels
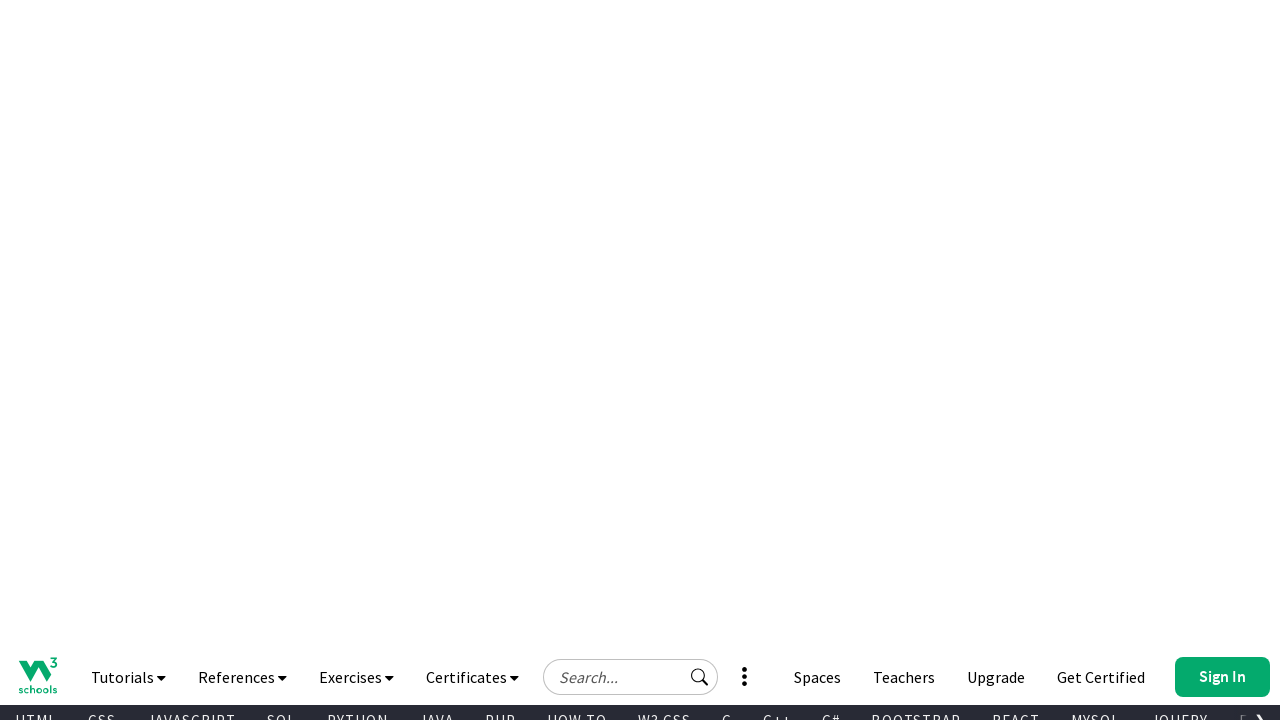

Waited 3000ms for scroll animation to complete
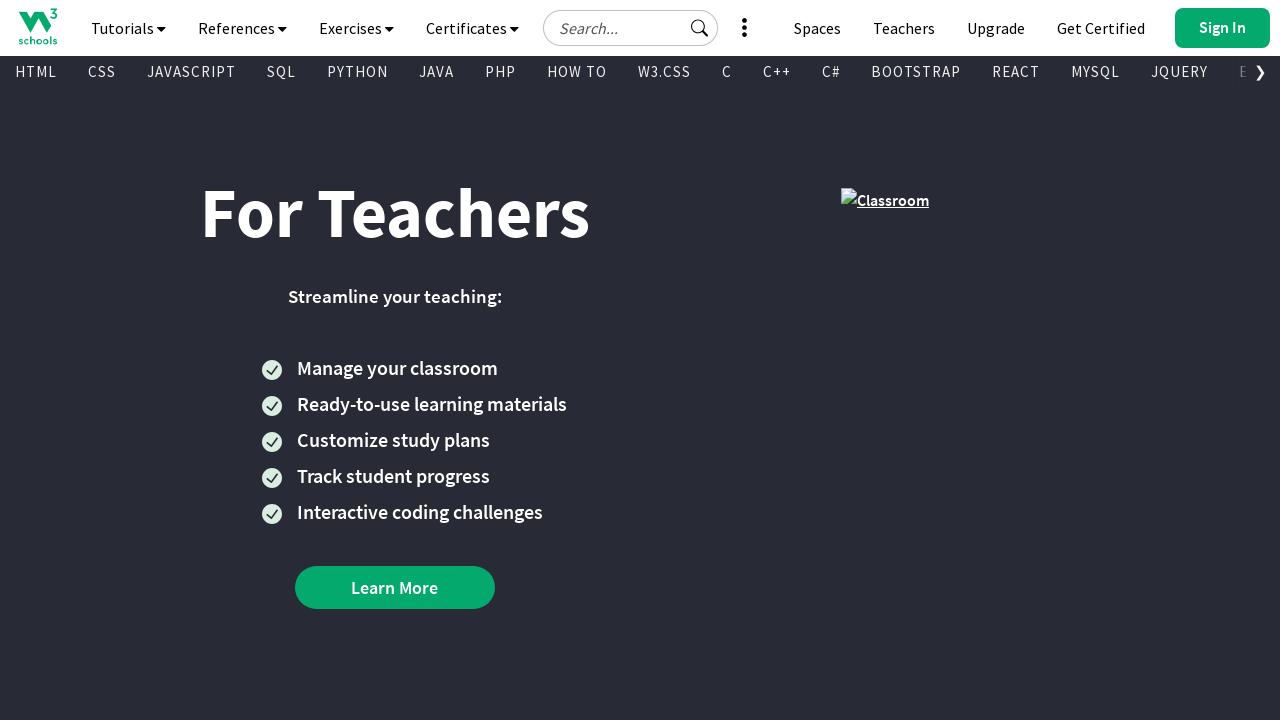

Scrolled up the page by 3000 pixels
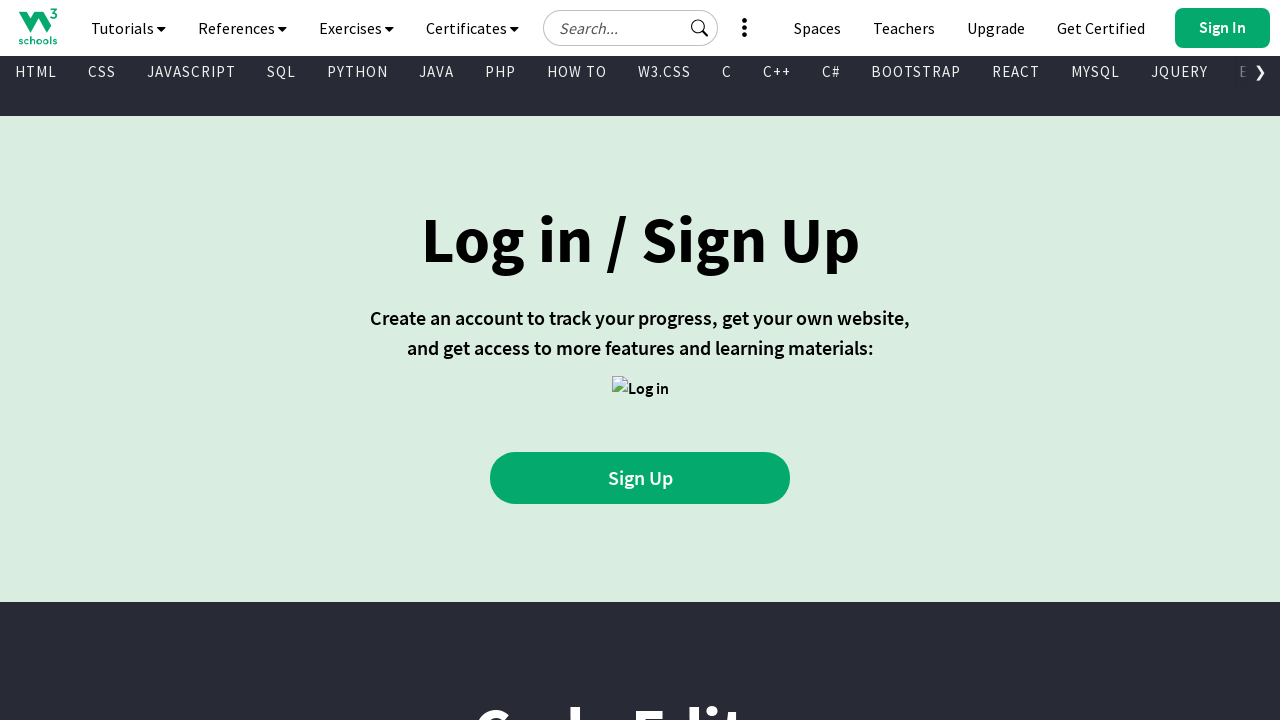

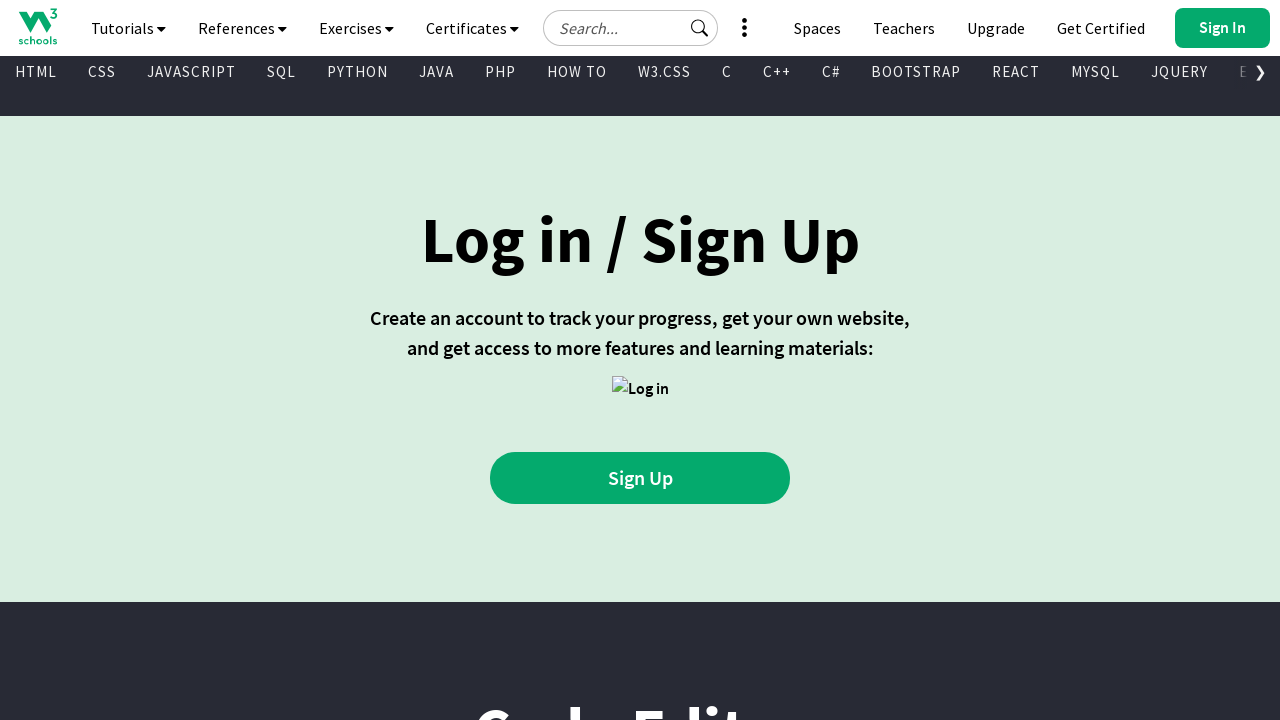